Tests dynamic controls page by clicking Remove button, using explicit wait to verify "It's gone!" message is visible, then clicking Add button and verifying "It's back!" message is visible

Starting URL: https://the-internet.herokuapp.com/dynamic_controls

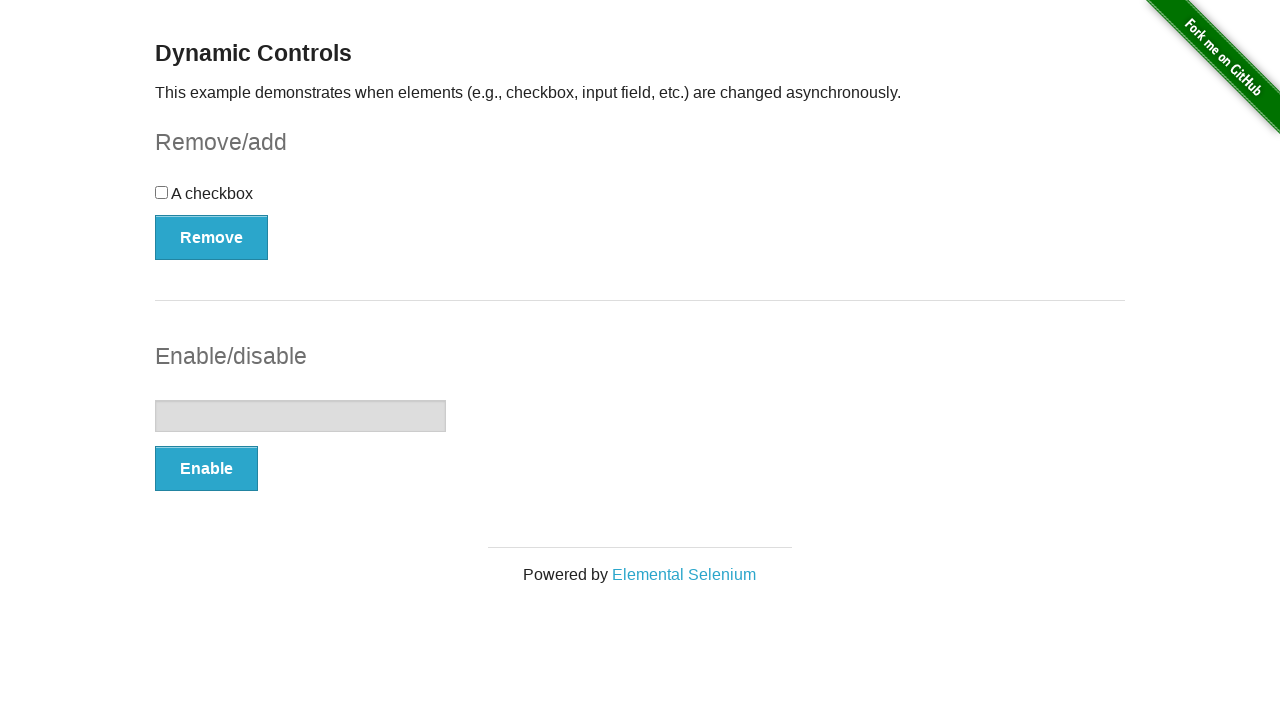

Clicked Remove button at (212, 237) on xpath=//*[text()='Remove']
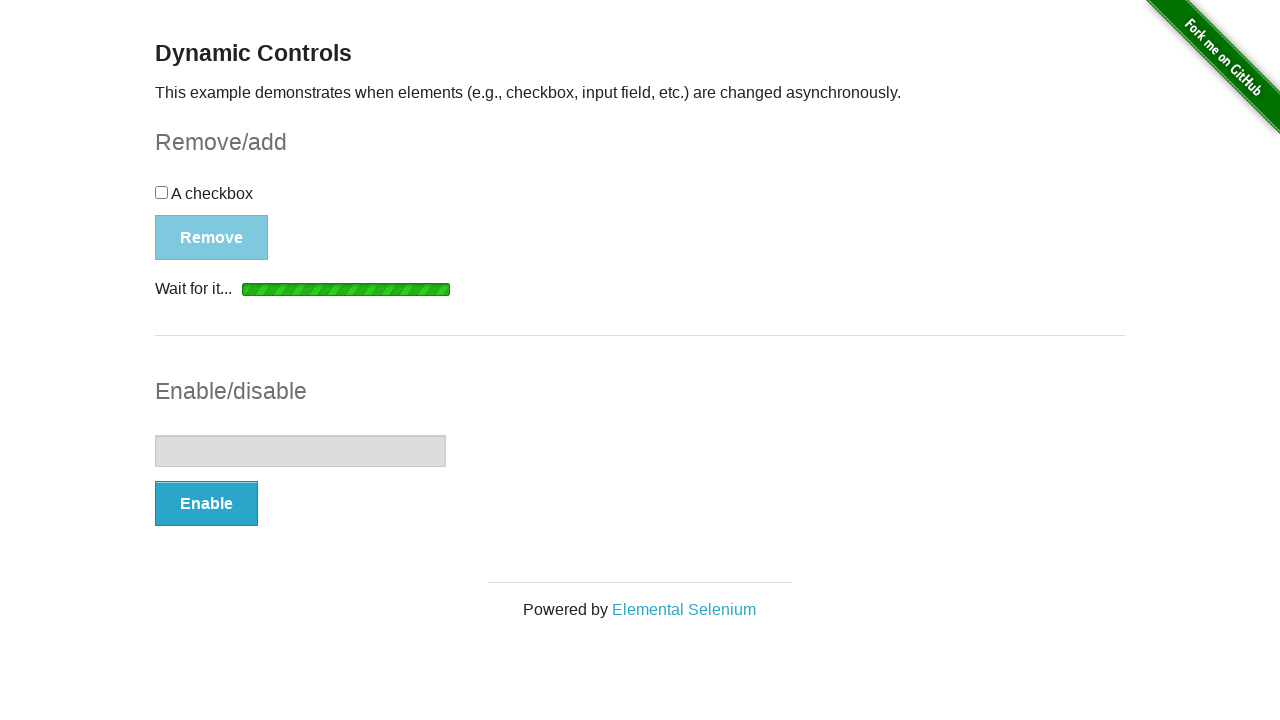

Waited for message element to be visible
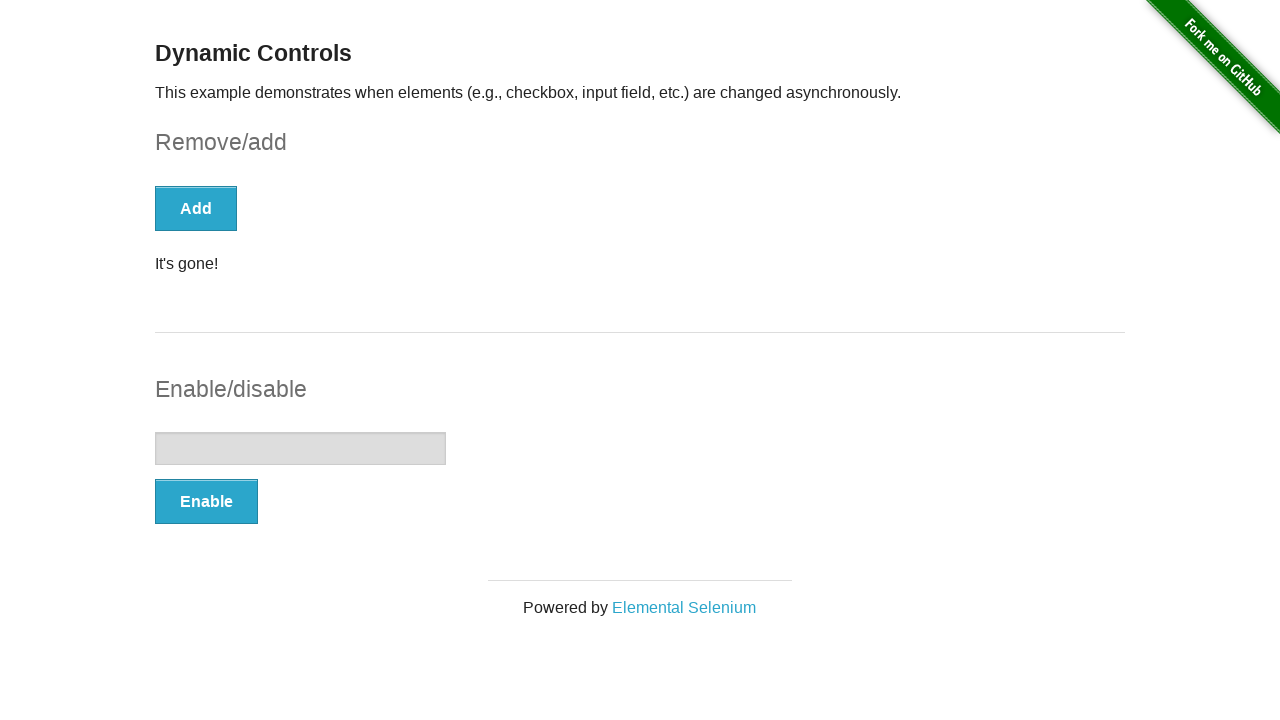

Verified 'It's gone!' message is visible
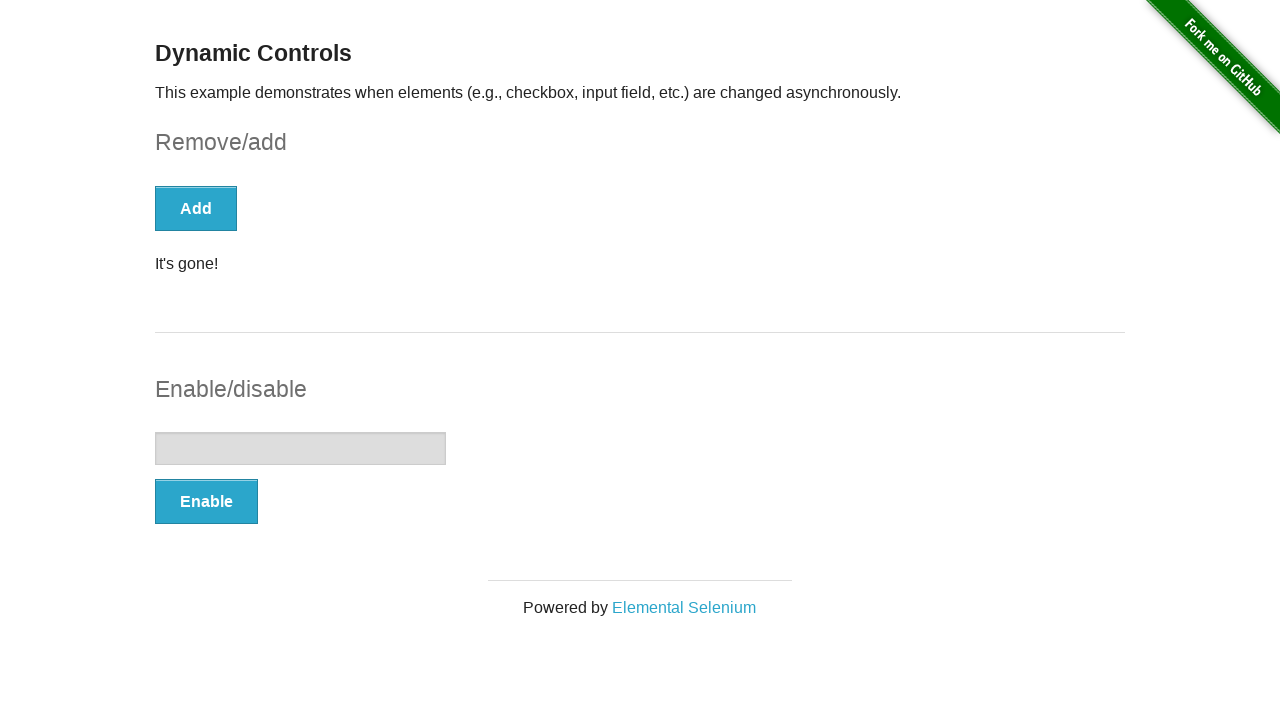

Clicked Add button at (196, 208) on xpath=//*[text()='Add']
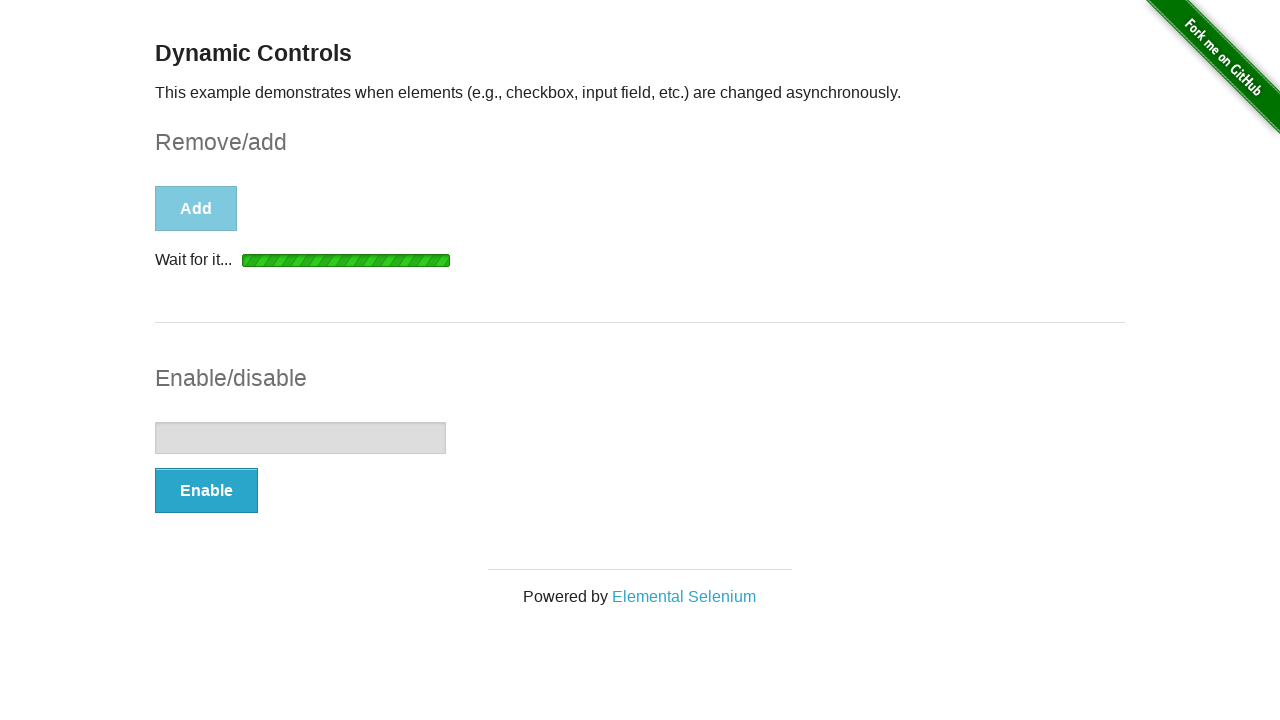

Waited for message element to be visible
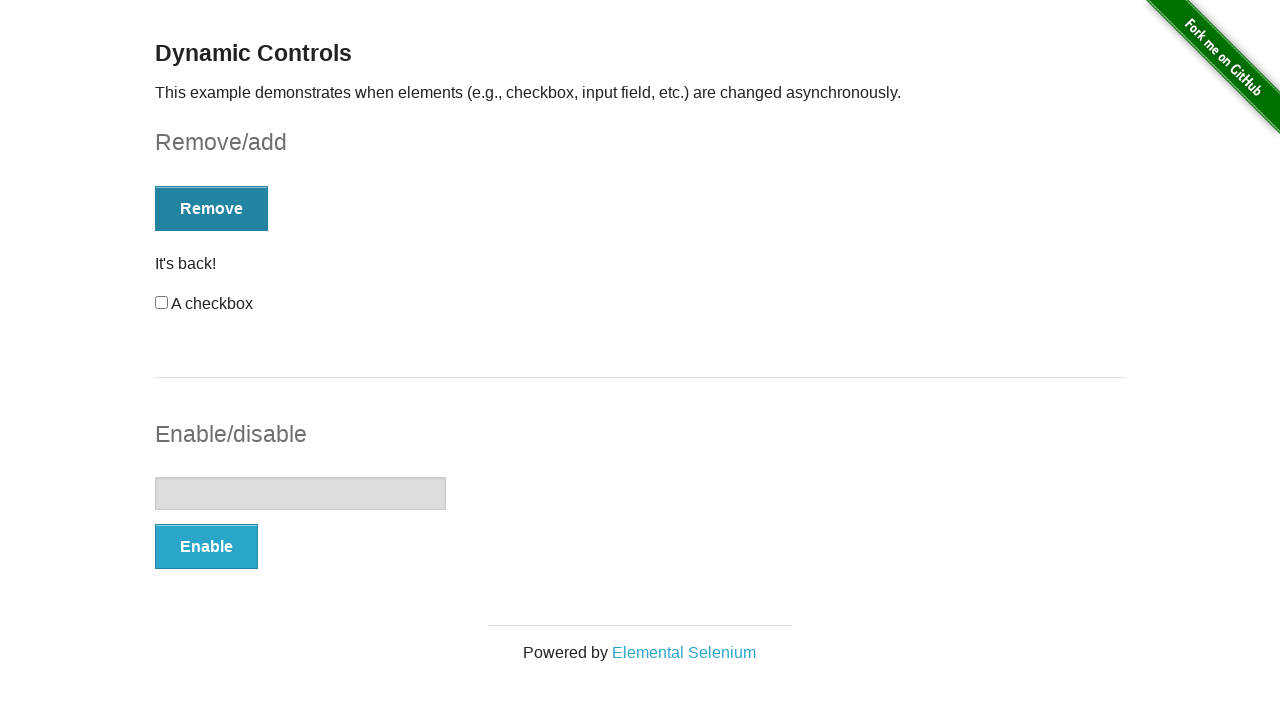

Verified 'It's back!' message is visible
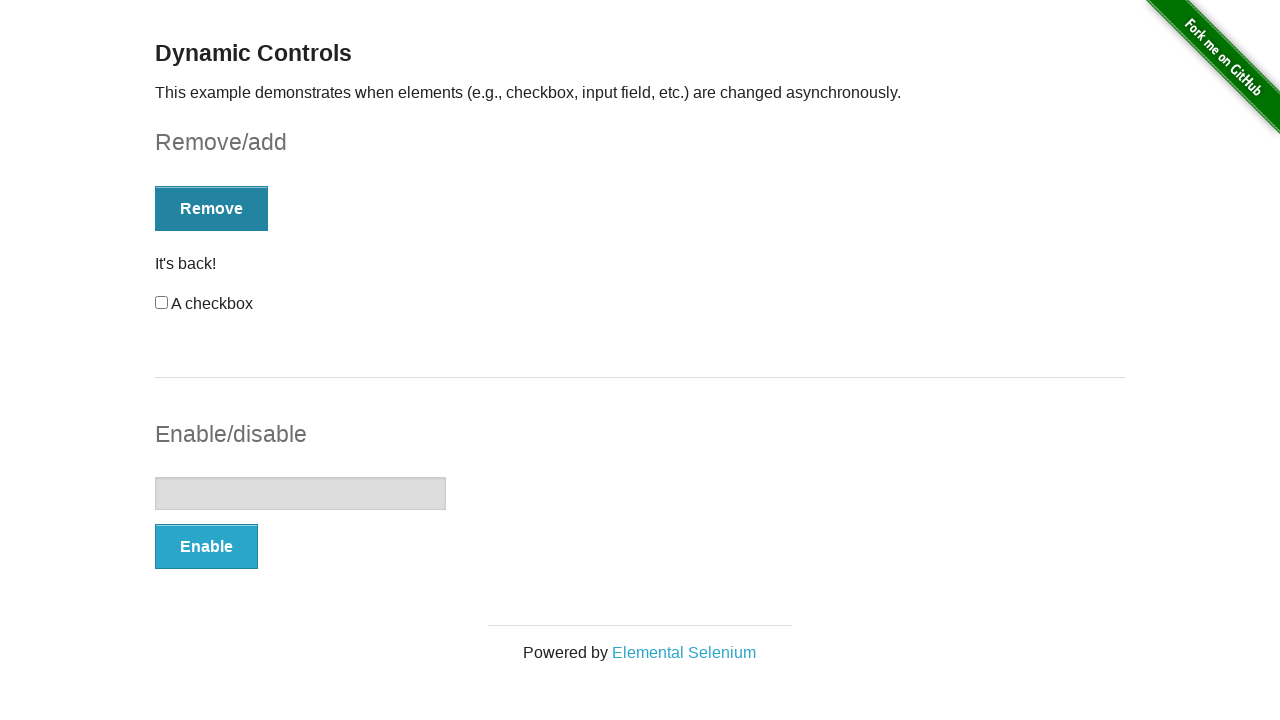

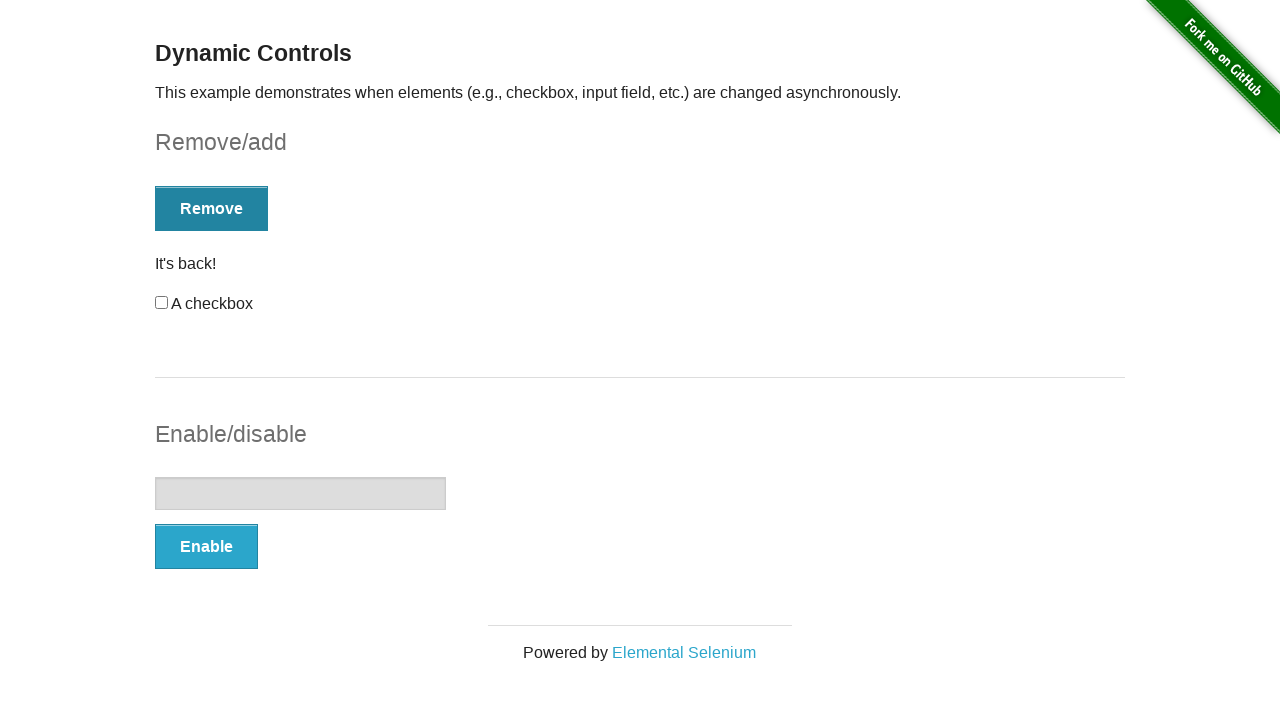